Enters current address, submits, clears the field, re-submits, and verifies the address output is no longer visible

Starting URL: https://demoqa.com/elements

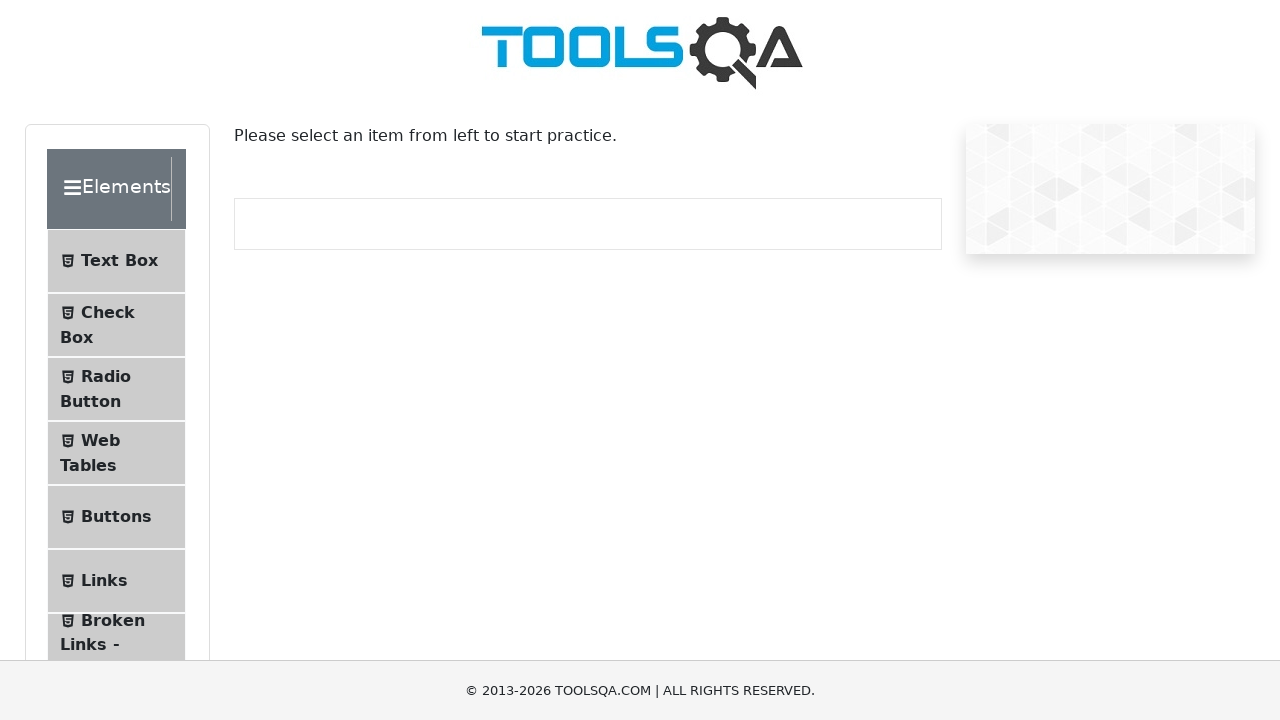

Clicked on Text Box menu item at (119, 261) on internal:text="Text Box"i
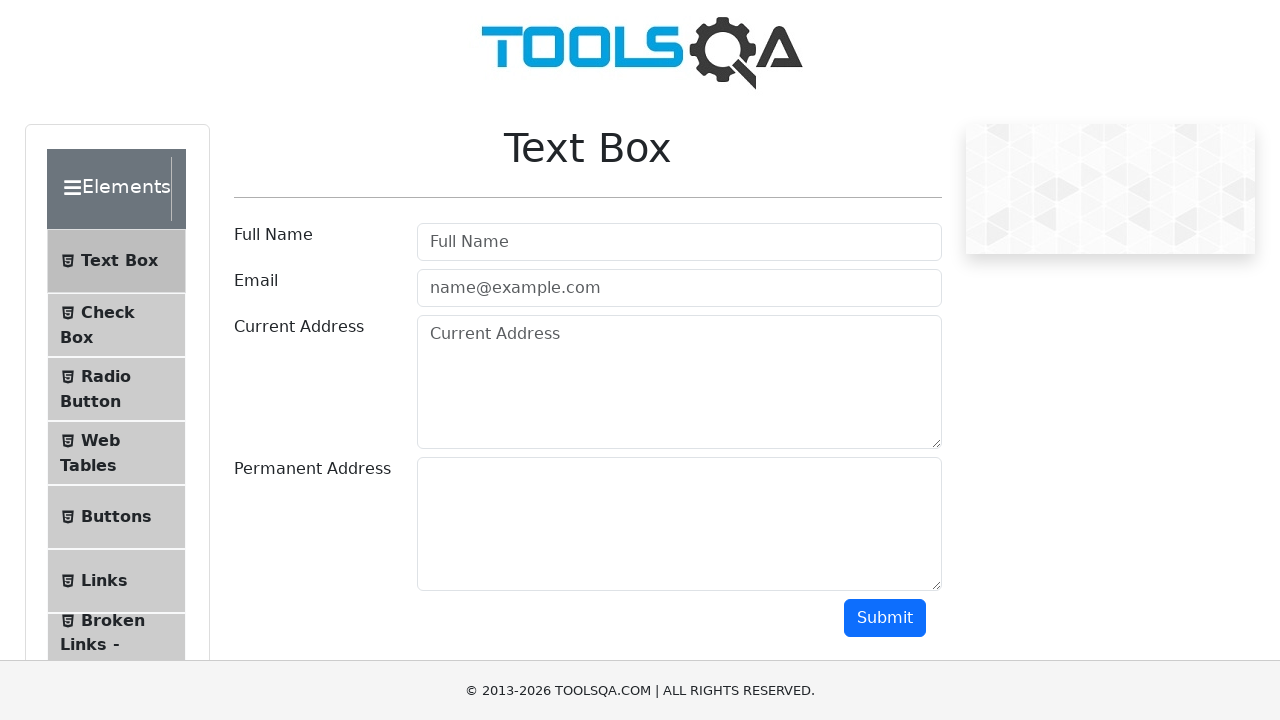

Navigation to text-box page completed
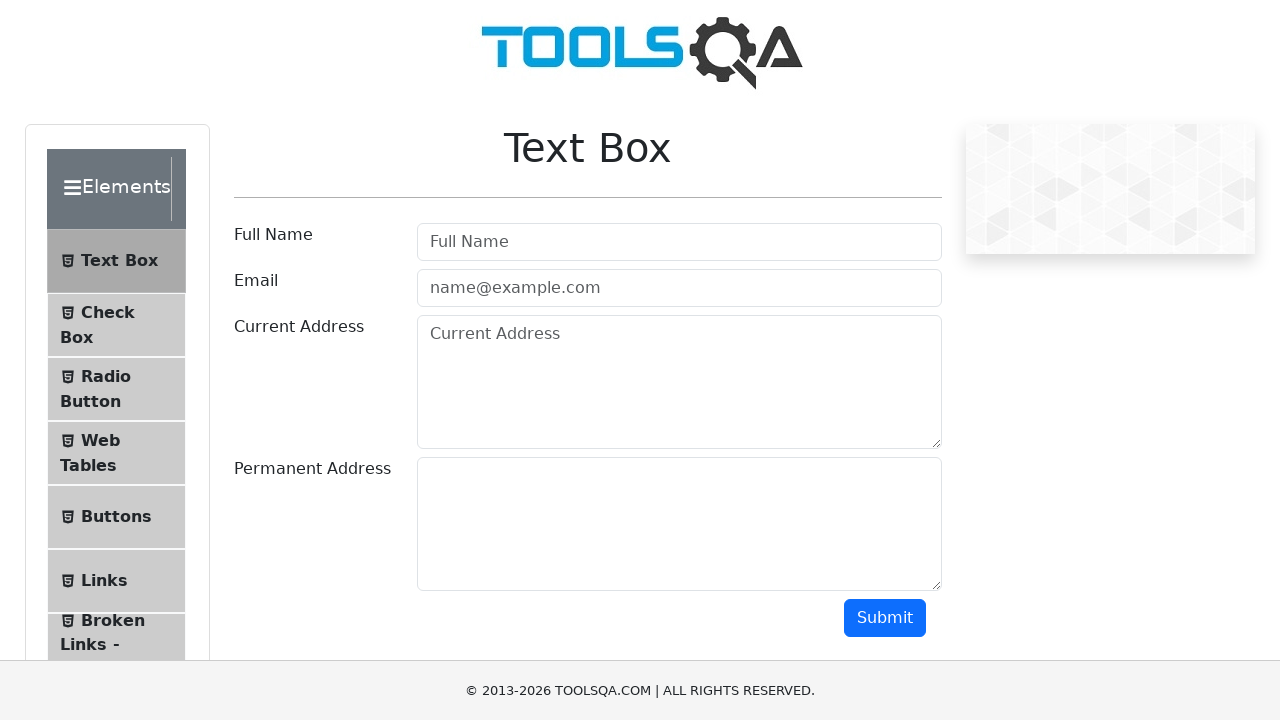

Filled Current Address field with 'qwerty' on internal:attr=[placeholder="Current Address"i]
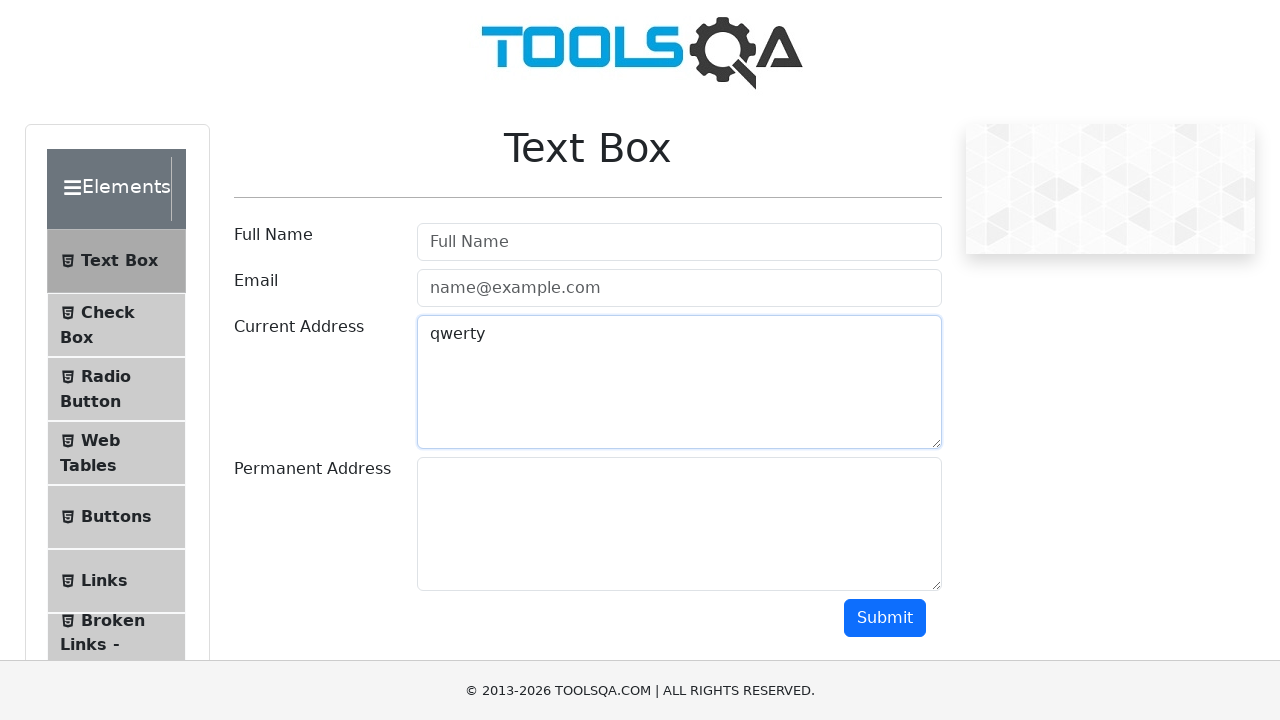

Clicked Submit button to submit current address at (885, 618) on internal:role=button[name="Submit"i]
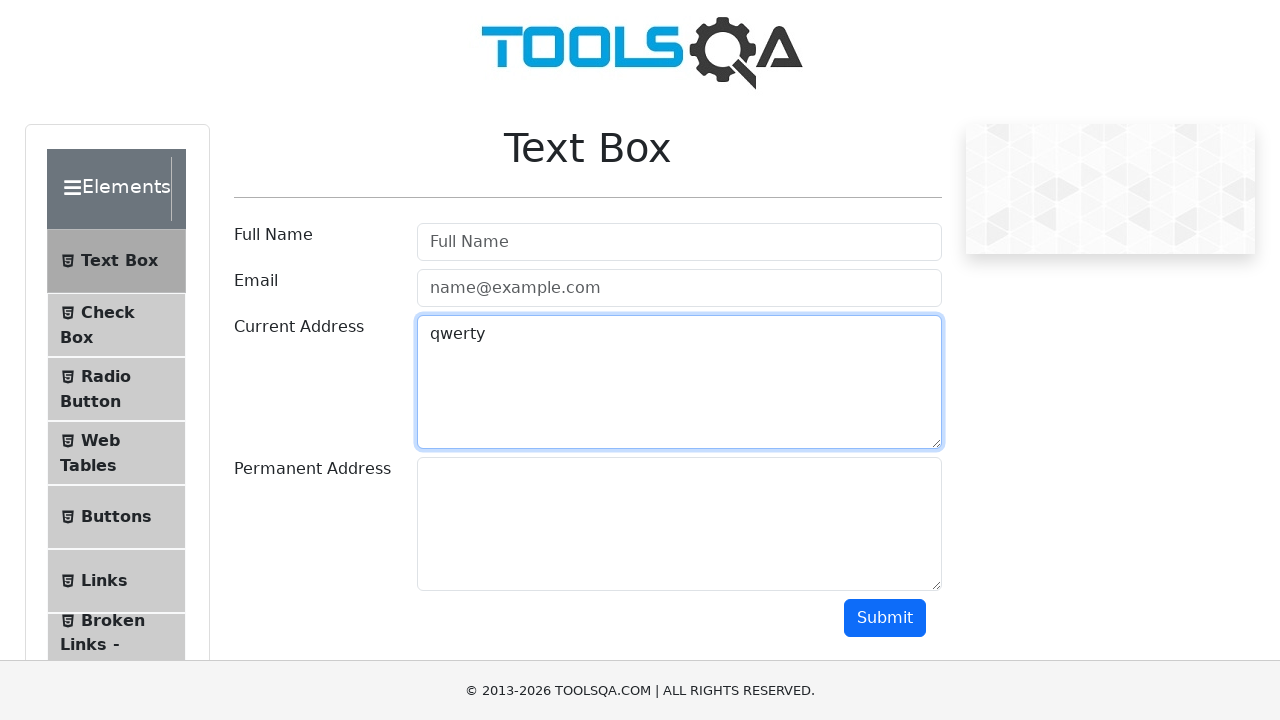

Verified current address 'qwerty' is visible in output
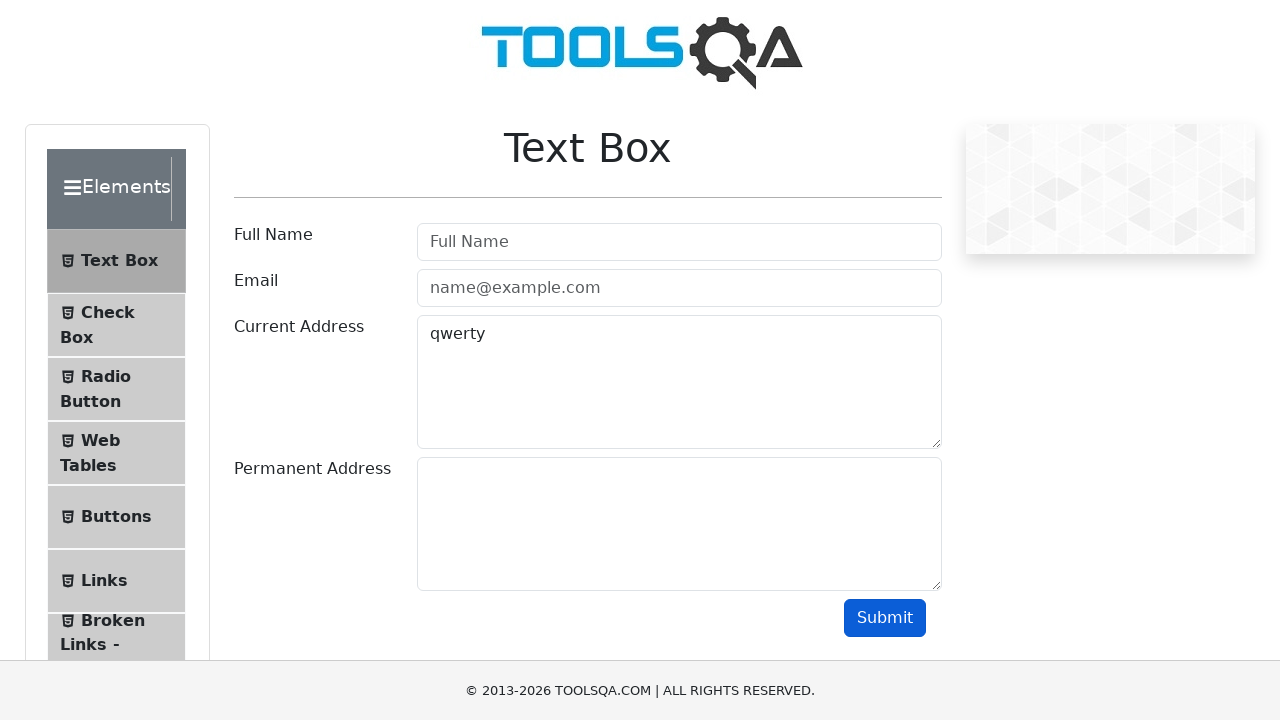

Cleared Current Address field on internal:attr=[placeholder="Current Address"i]
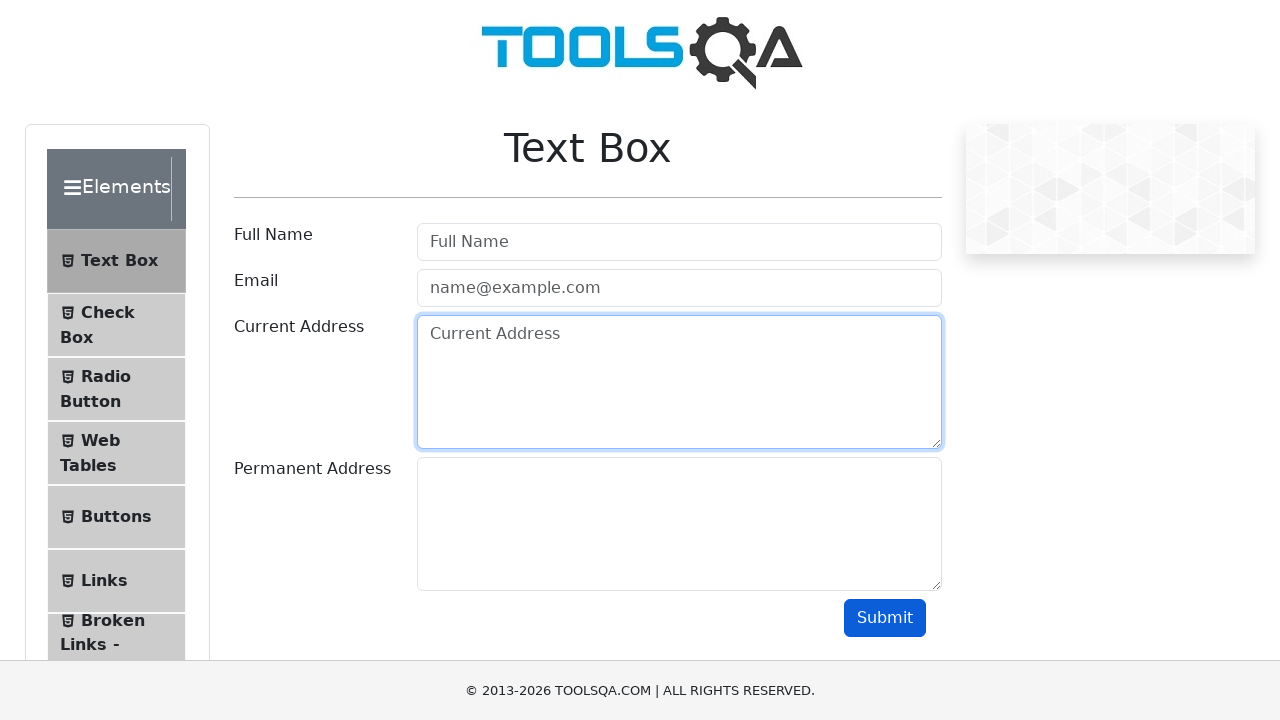

Clicked Submit button to submit empty address at (885, 618) on internal:role=button[name="Submit"i]
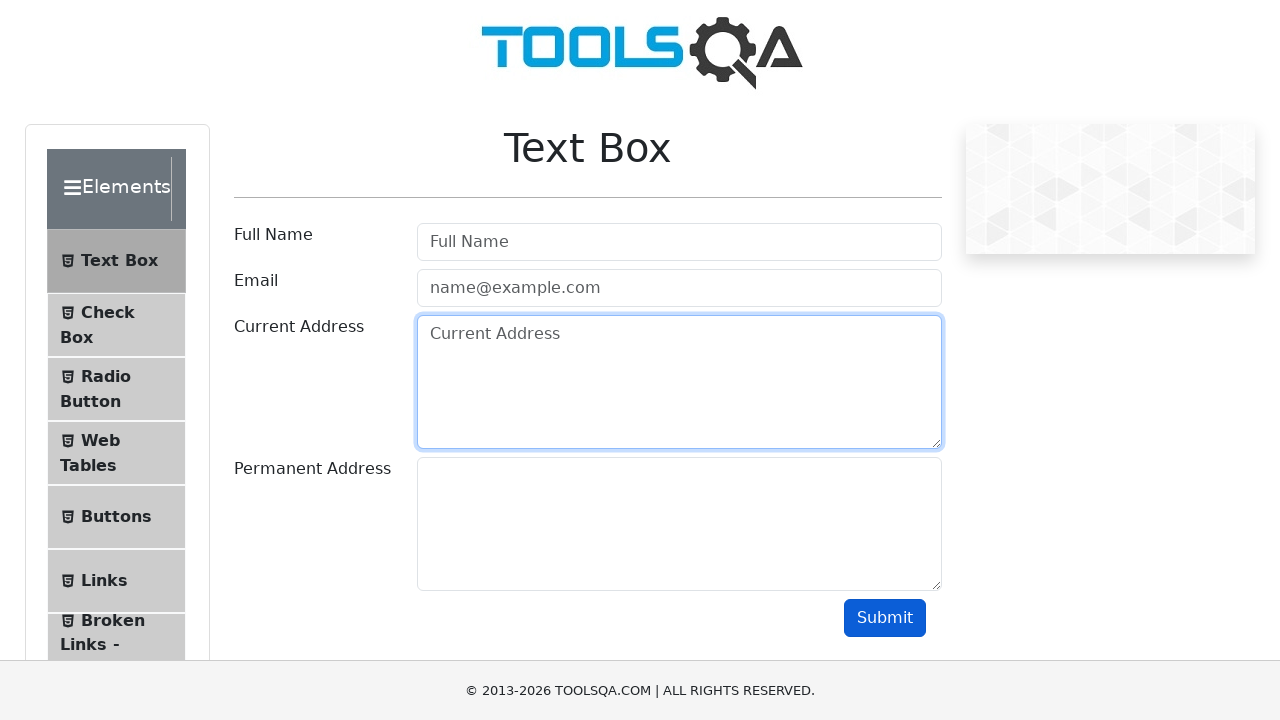

Verified current address 'qwerty' is no longer visible after clearing
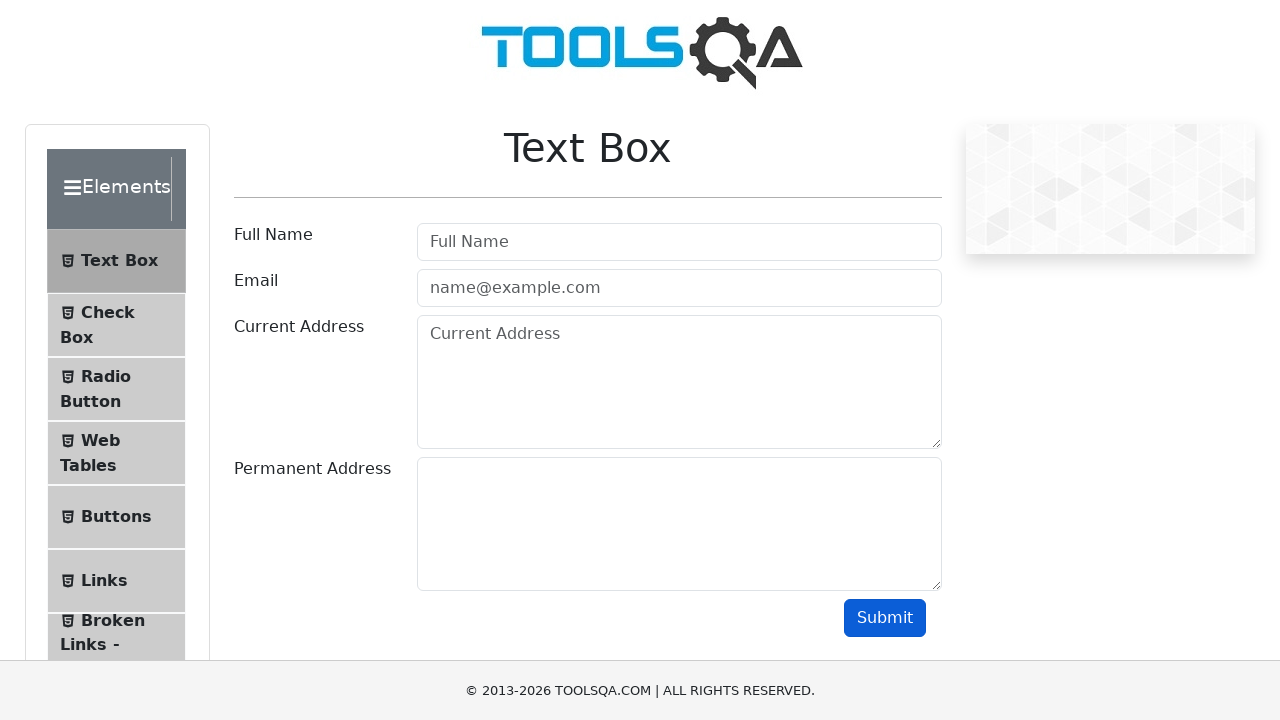

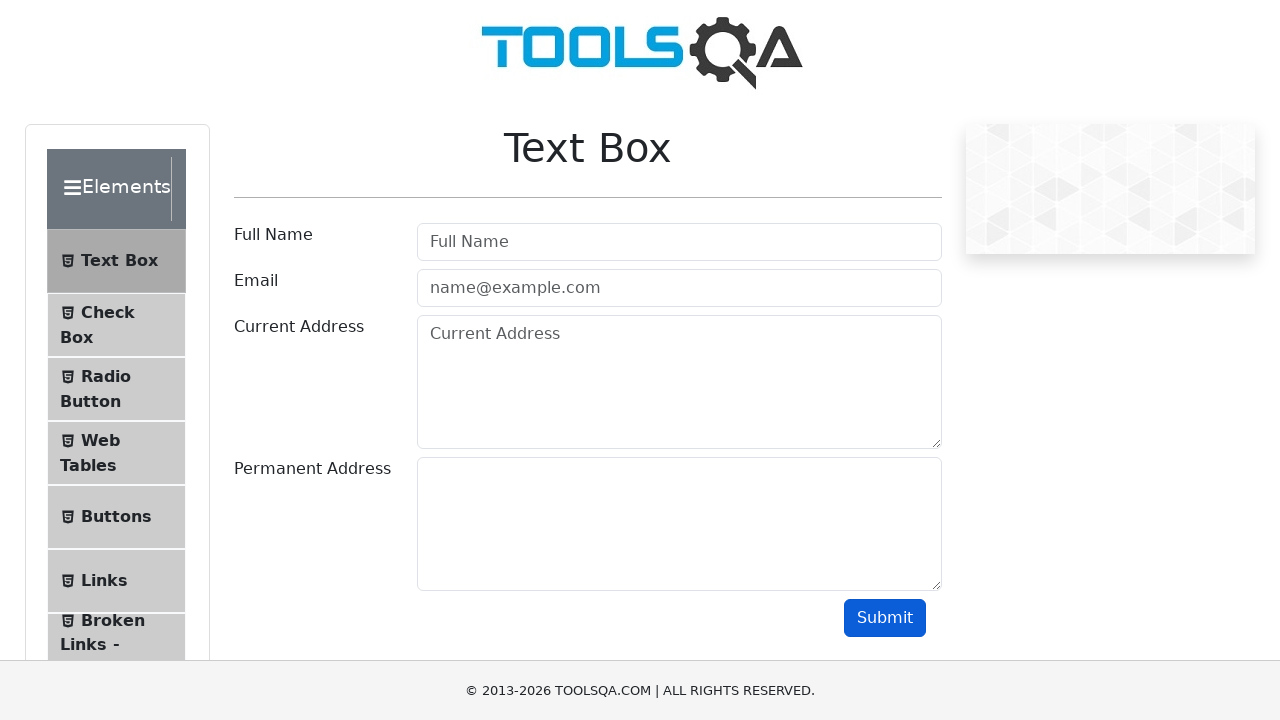